Tests the color filter functionality by selecting a color checkbox and clicking the filter button

Starting URL: https://demo.applitools.com/tlcHackathonMasterV2.html

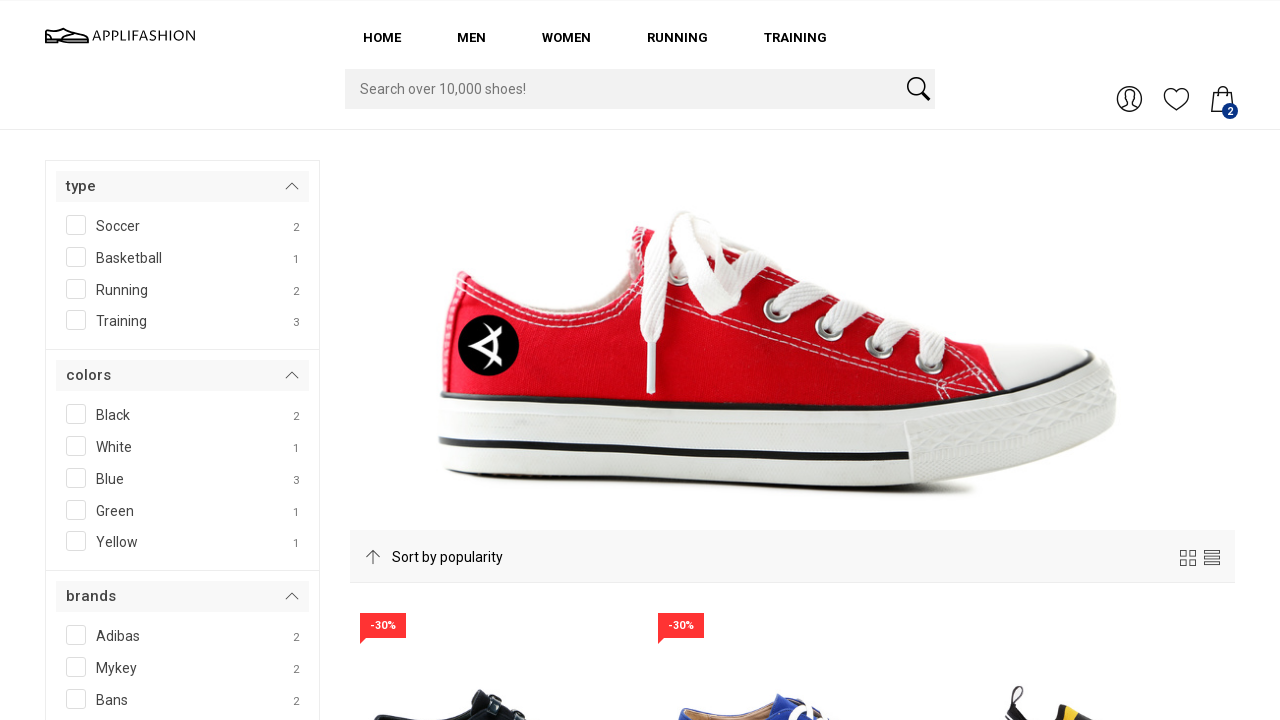

Clicked on the color filter checkbox at (76, 414) on #SPAN__checkmark__107
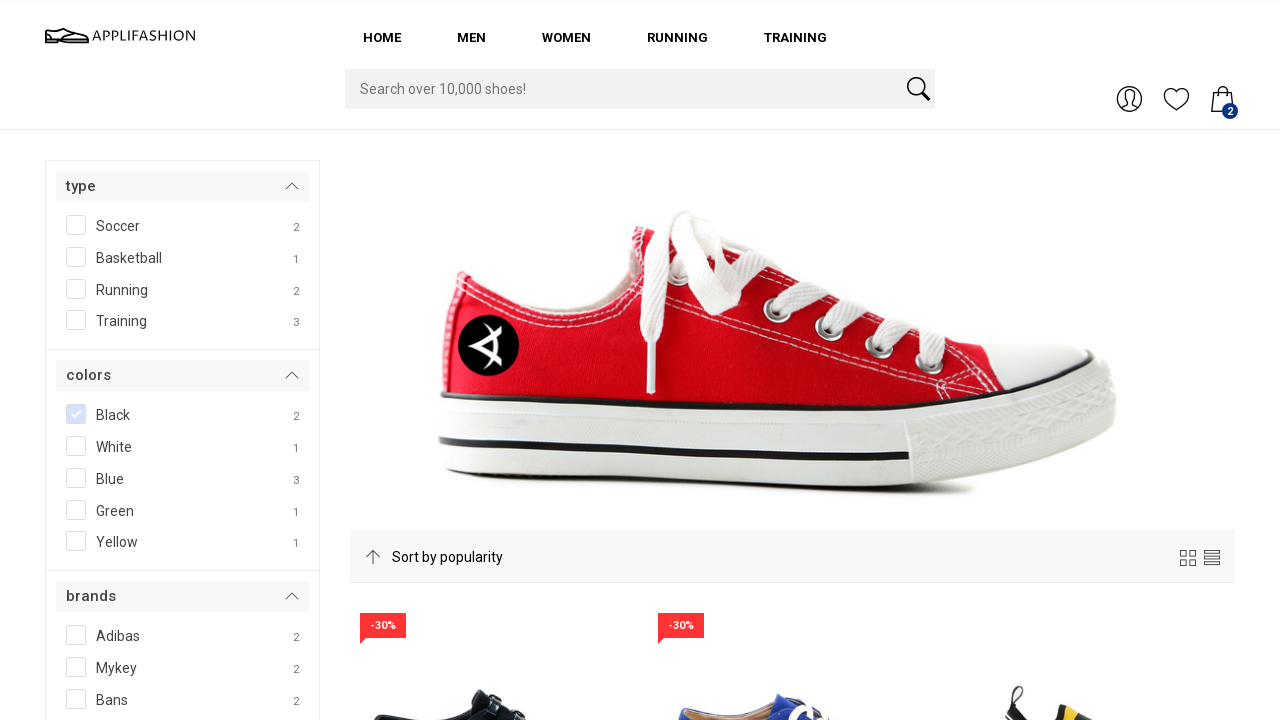

Clicked the filter button to apply the color filter at (103, 360) on #filterBtn
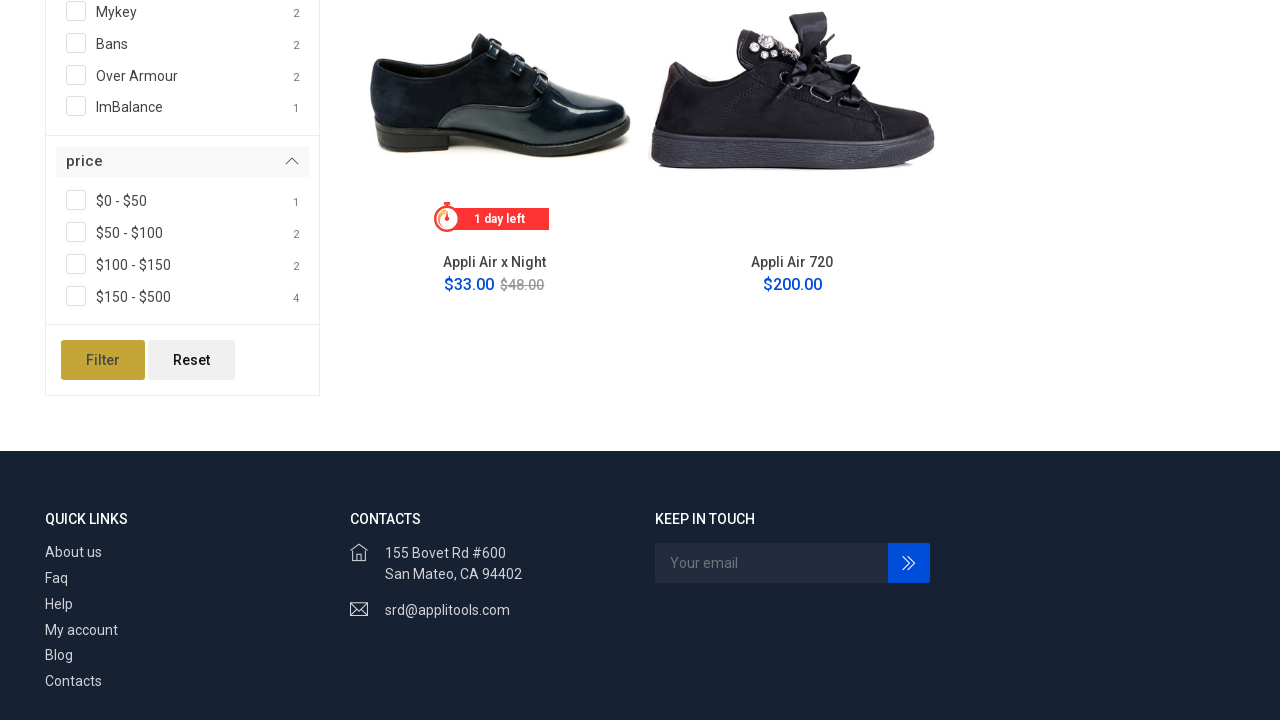

Product grid updated with filtered results
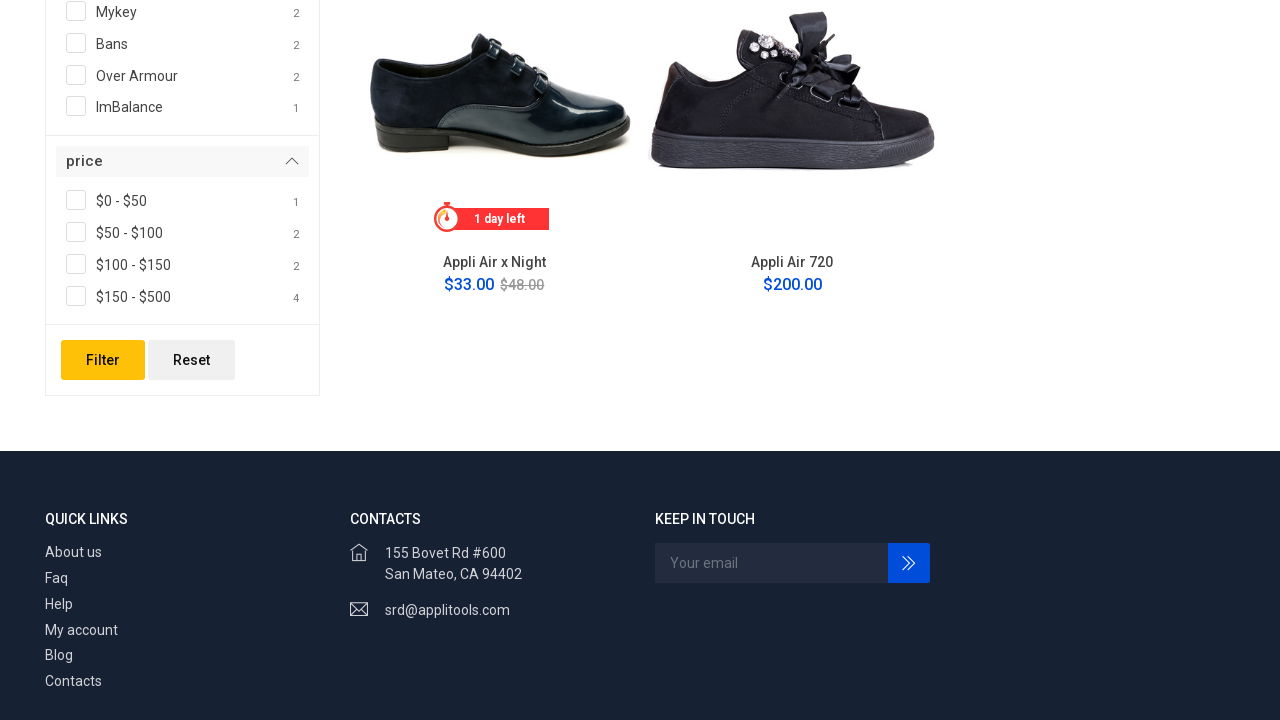

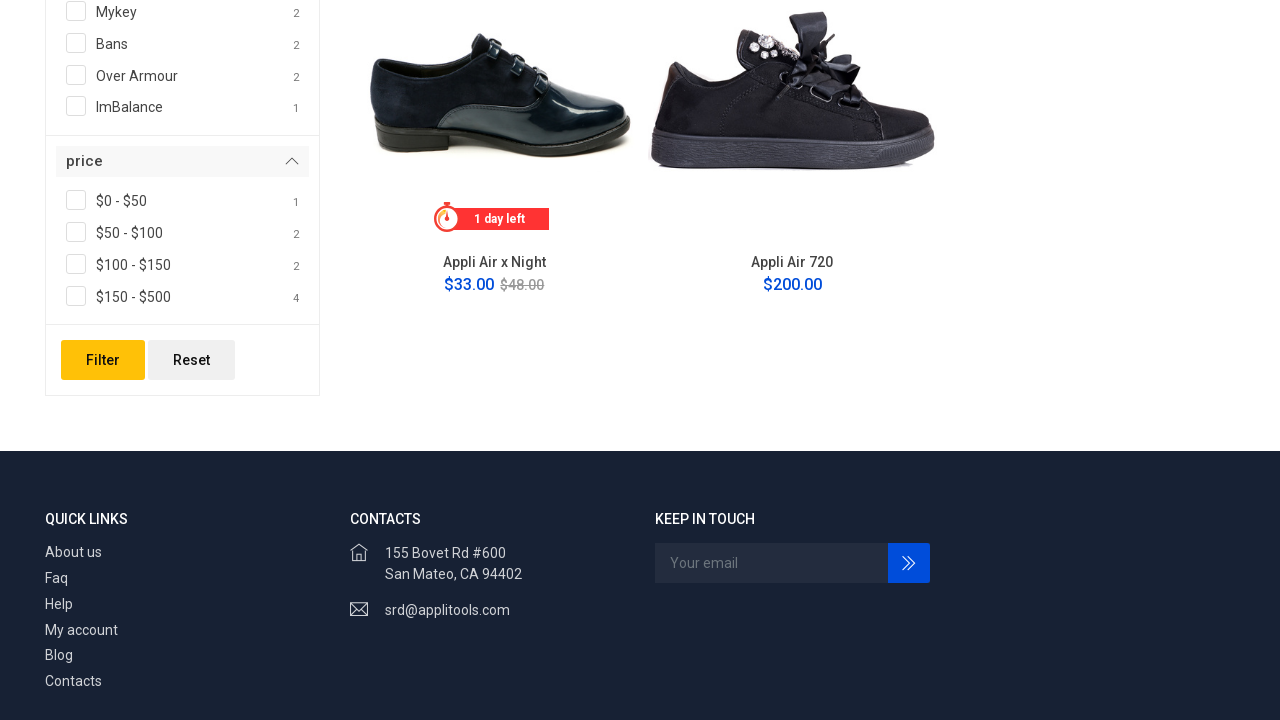